Tests scrolling to an element and filling form fields with name and date information

Starting URL: https://formy-project.herokuapp.com/scroll

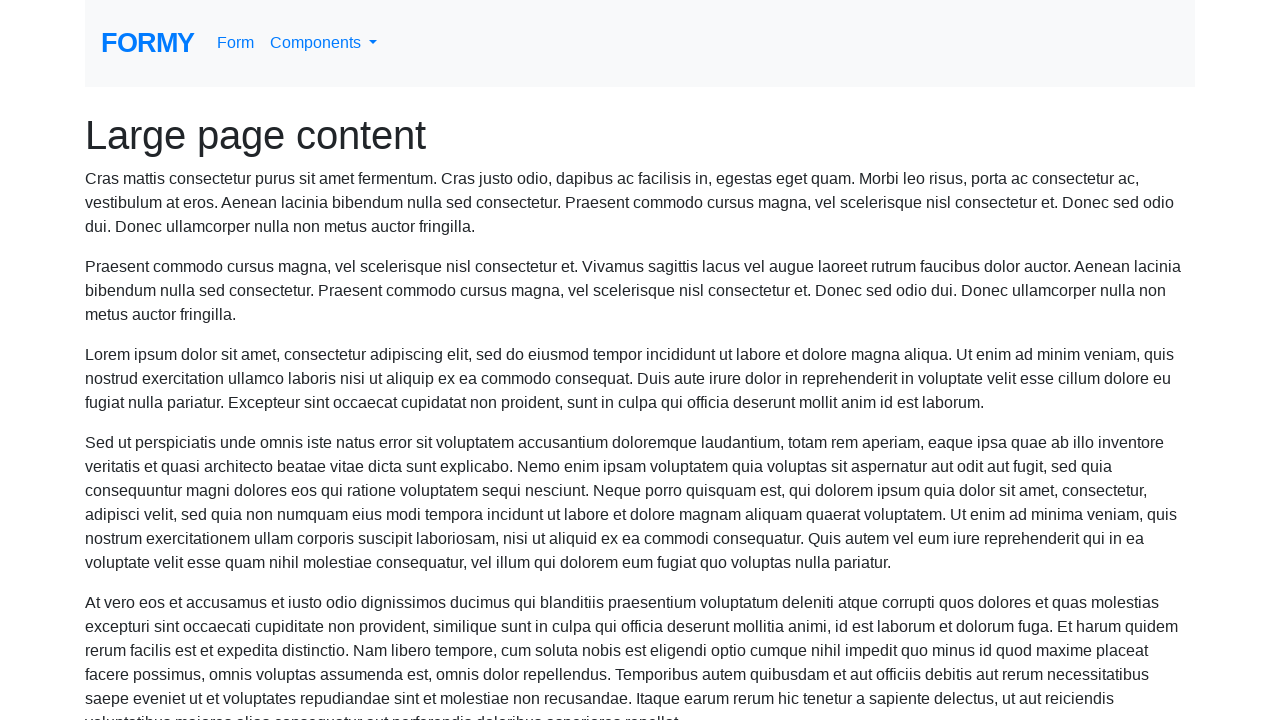

Located the name field element
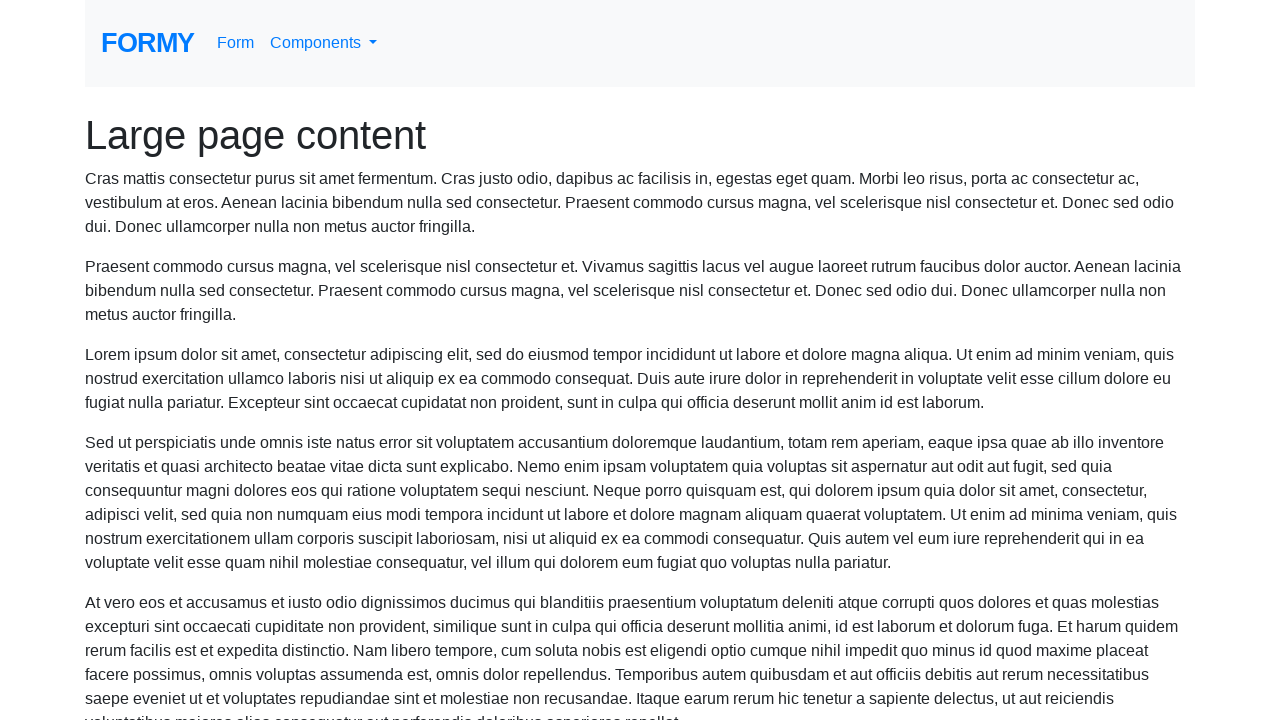

Scrolled to name field
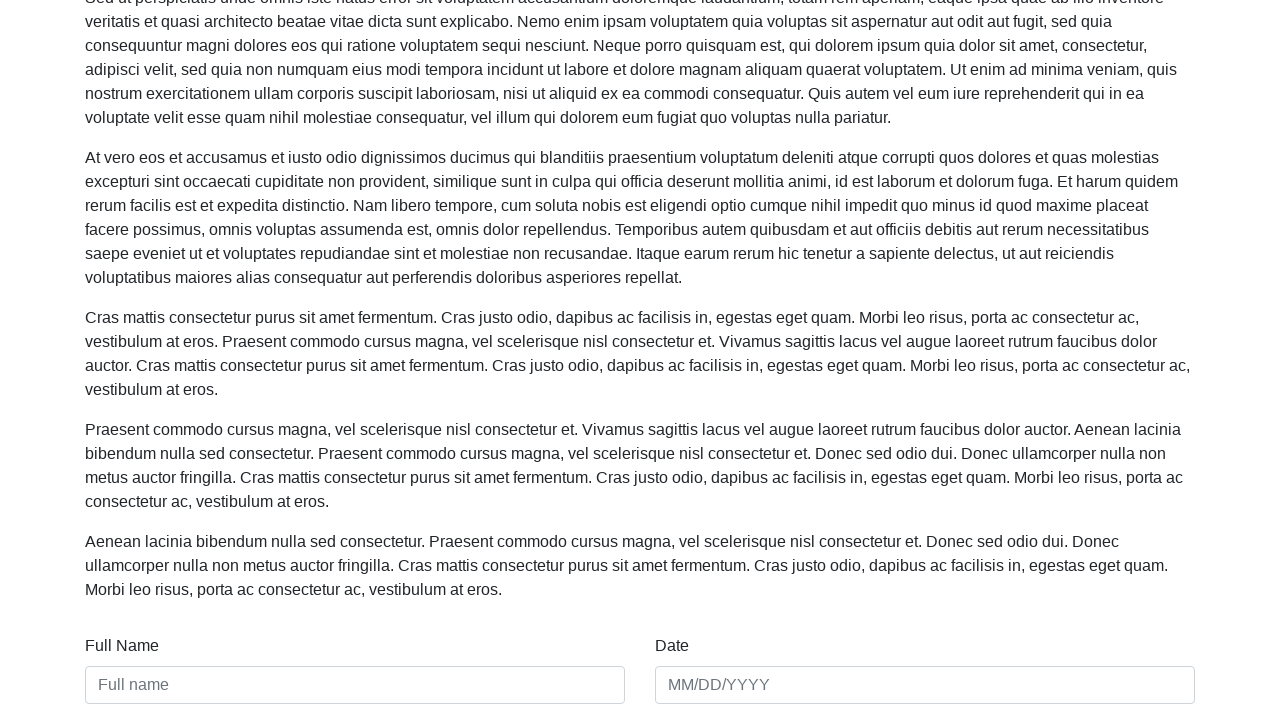

Filled name field with 'Maria Rodriguez' on #name
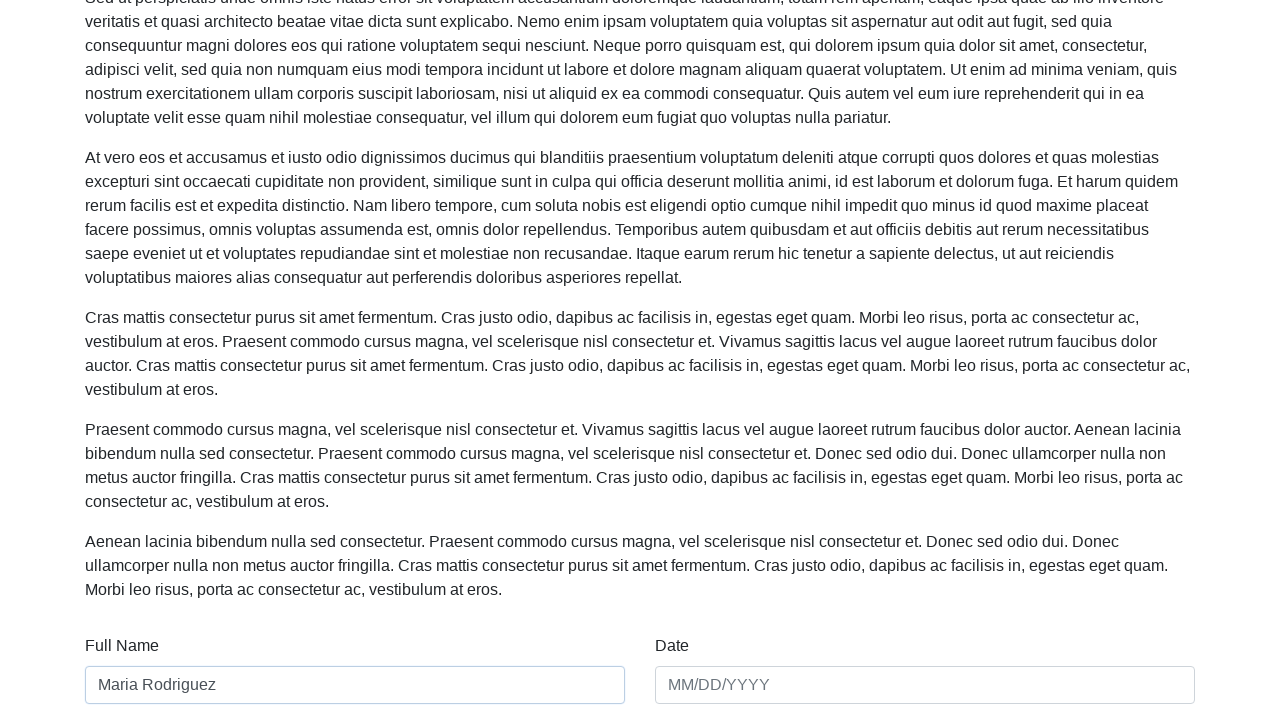

Filled date field with '03/25/2024' on #date
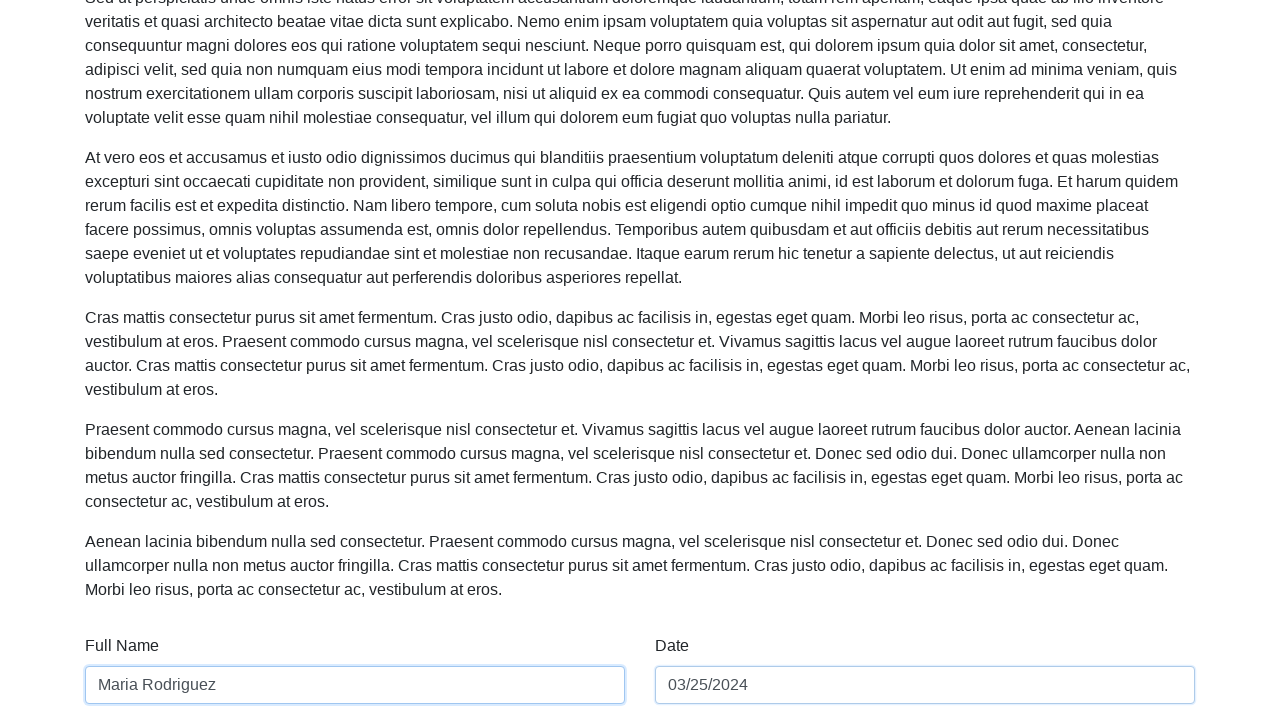

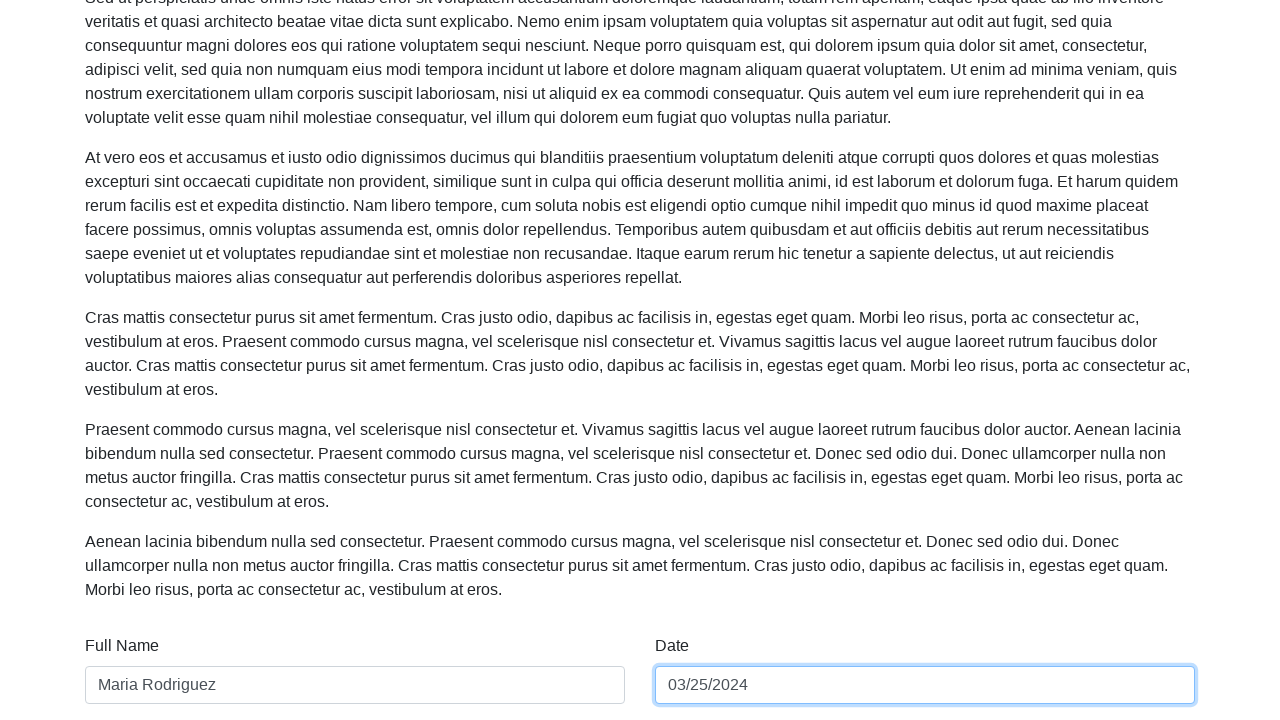